Tests a laminate flooring calculator by entering room dimensions (4.4x5.5m), laminate dimensions (1600x250mm), pack quantity, price, and laying direction, then submitting to calculate required materials.

Starting URL: https://masterskayapola.ru/kalkulyator/laminata.html

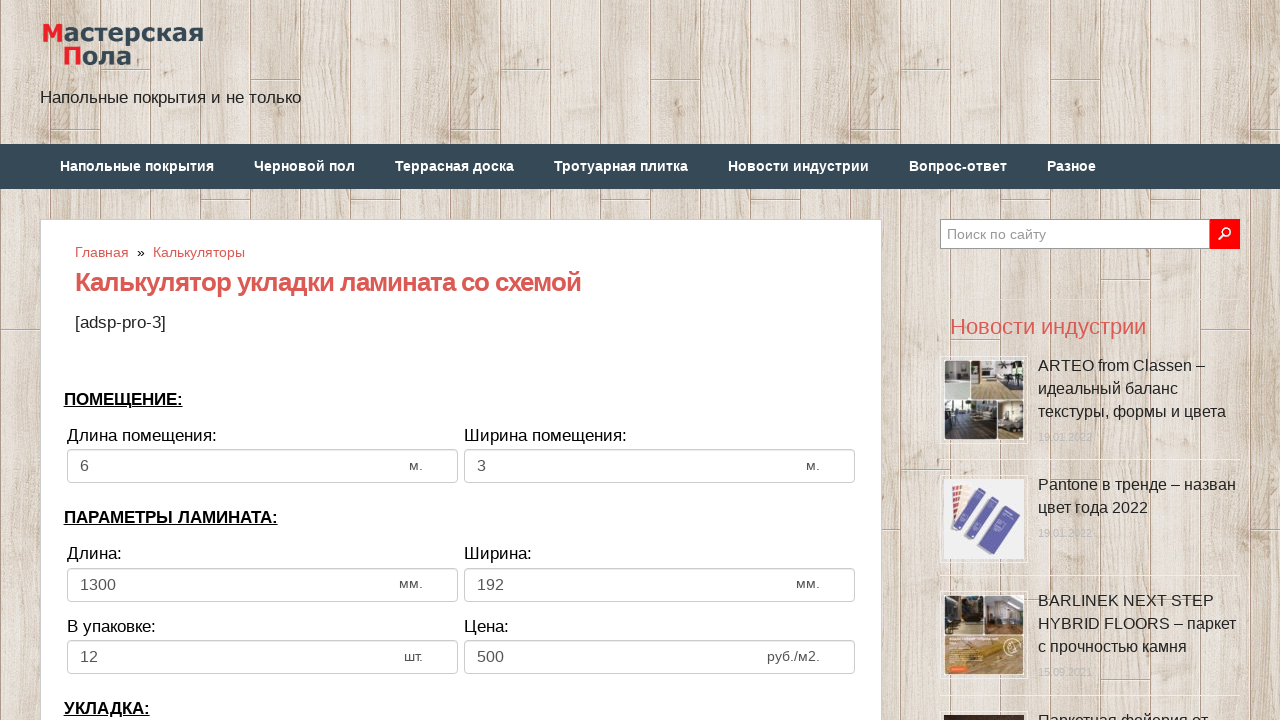

Clicked room width input field at (262, 466) on input[name='calc_roomwidth']
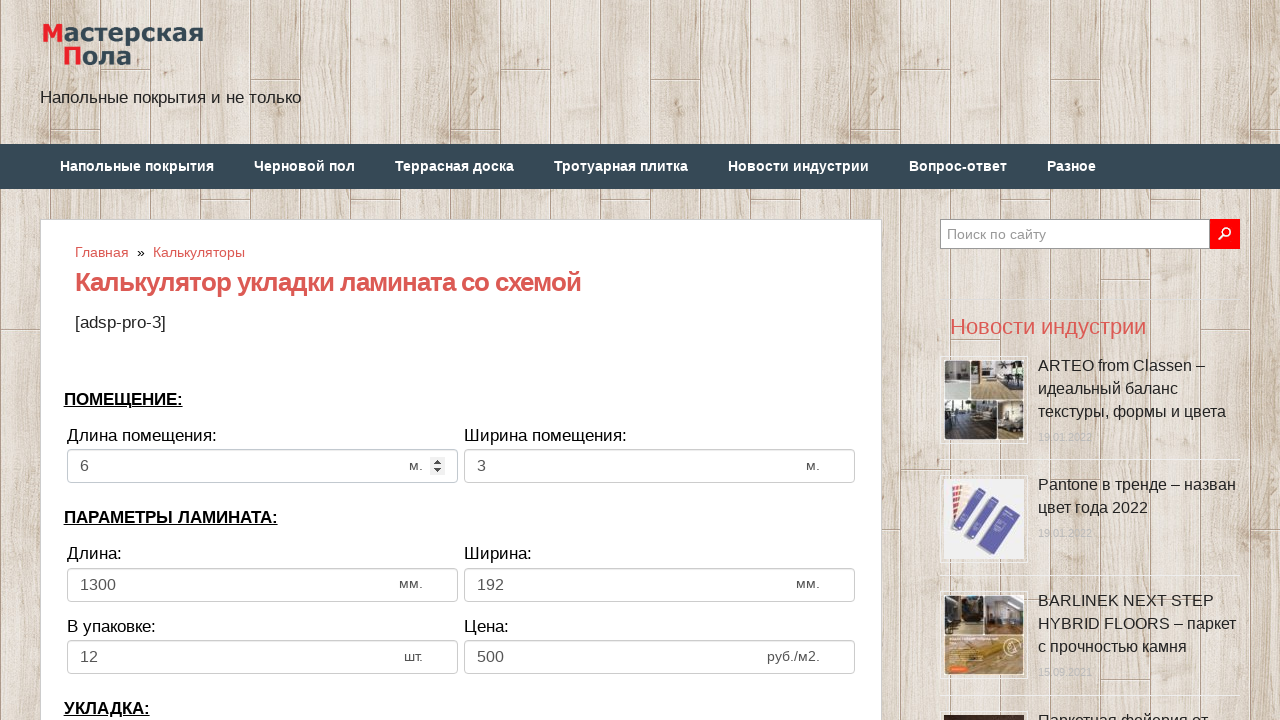

Filled room width with 4.4 meters on input[name='calc_roomwidth']
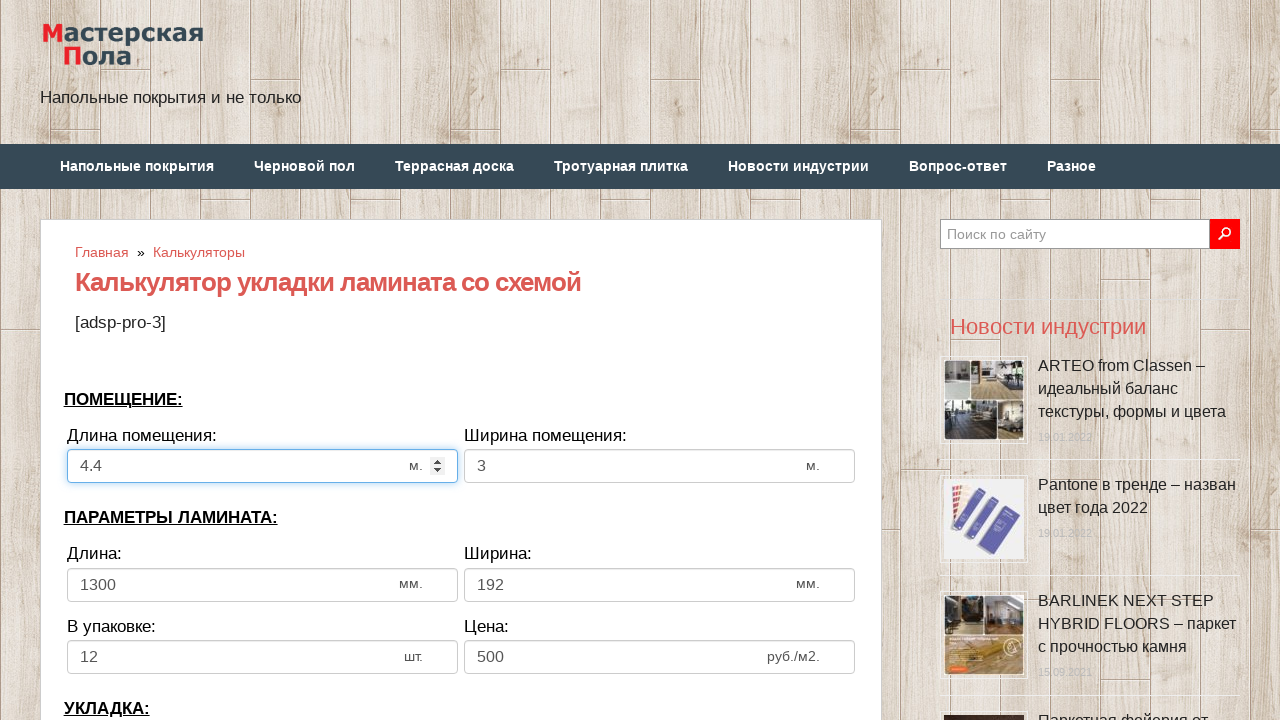

Clicked room height input field at (660, 466) on input[name='calc_roomheight']
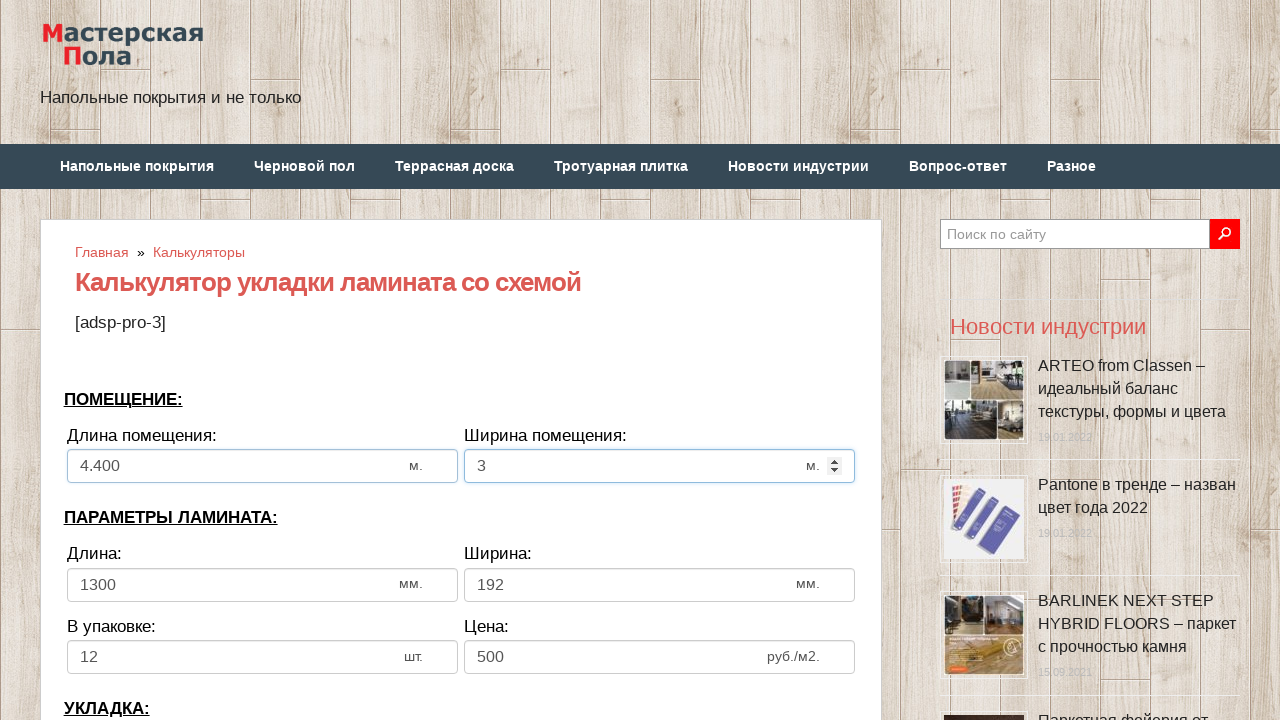

Filled room height with 5.5 meters on input[name='calc_roomheight']
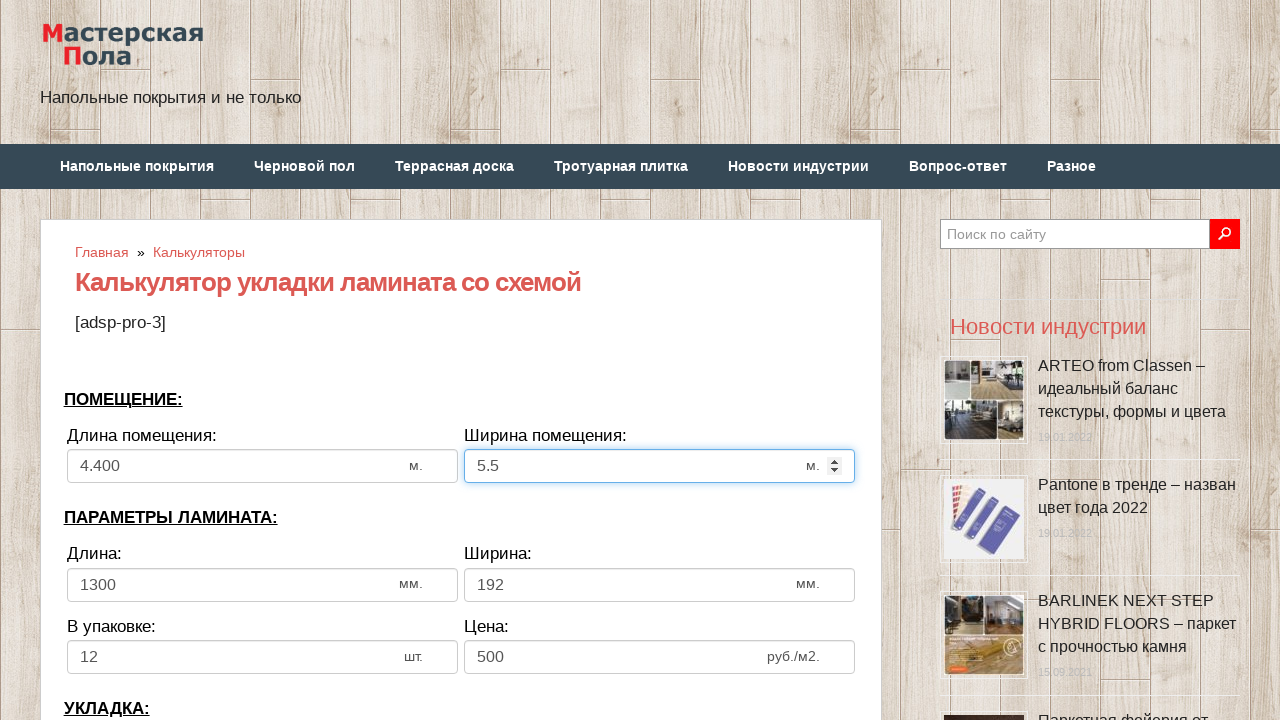

Clicked laminate width input field at (262, 585) on input[name='calc_lamwidth']
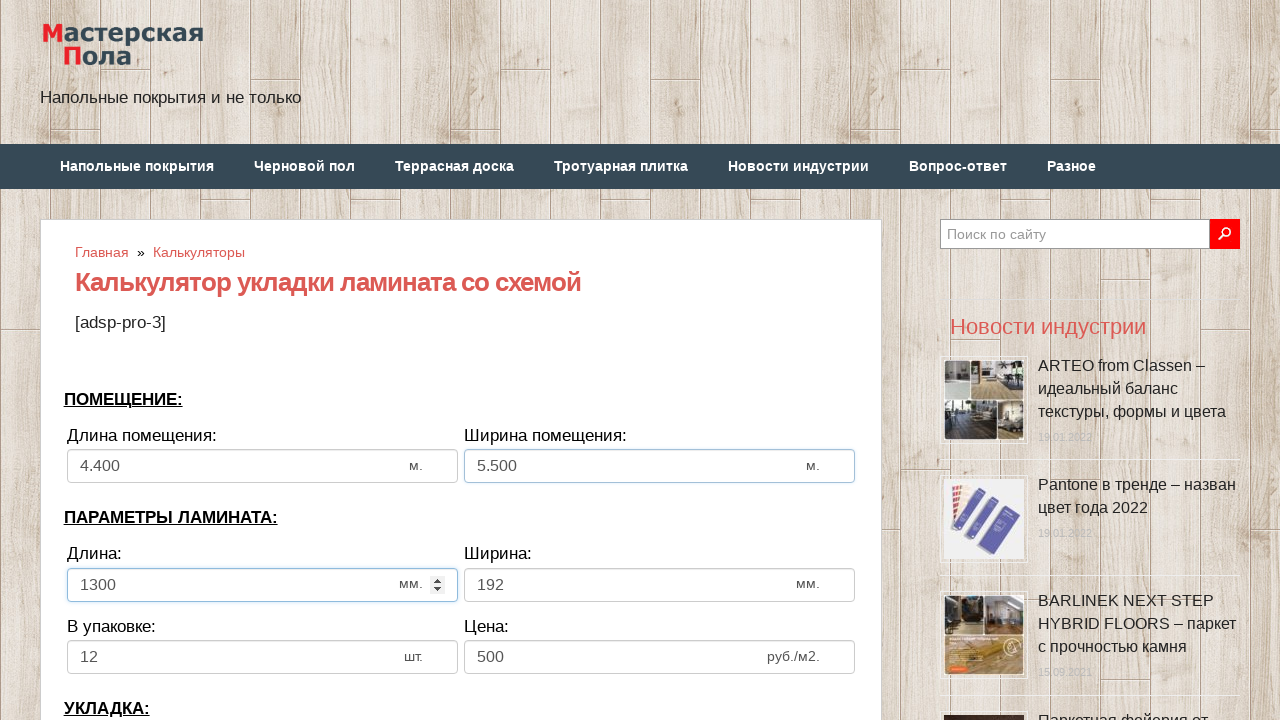

Filled laminate width with 1600 mm on input[name='calc_lamwidth']
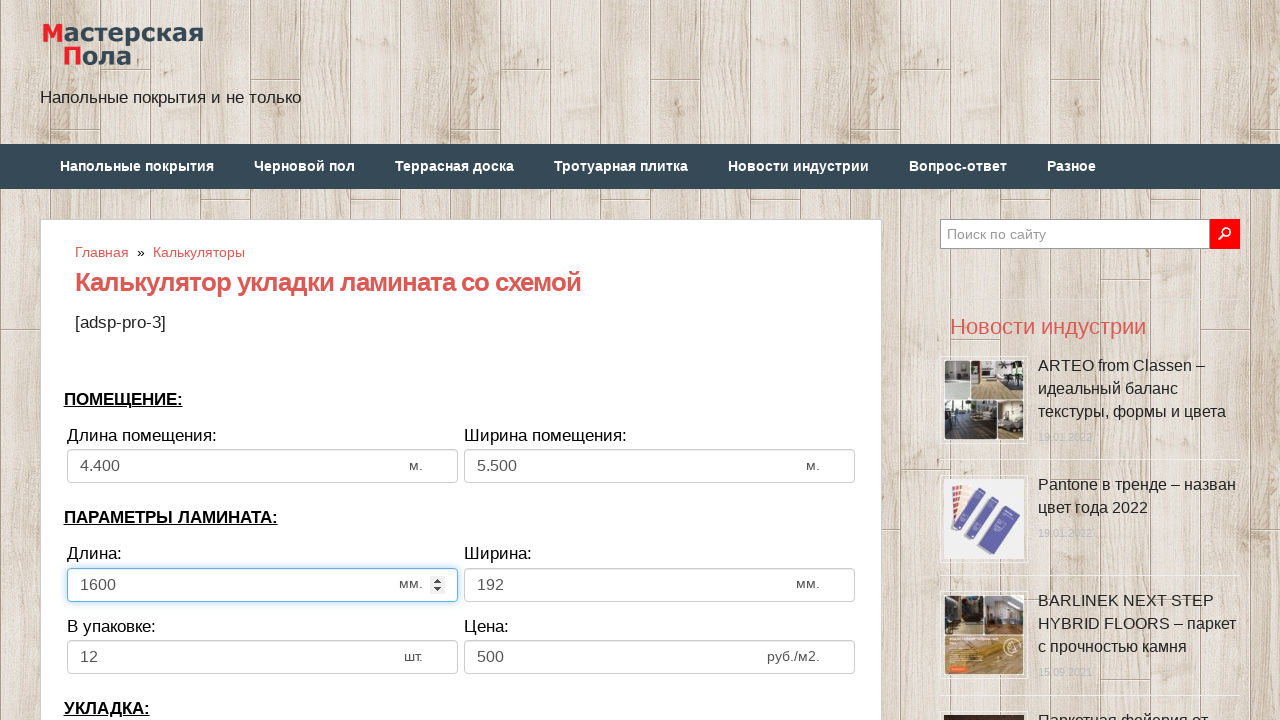

Clicked laminate height input field at (660, 585) on input[name='calc_lamheight']
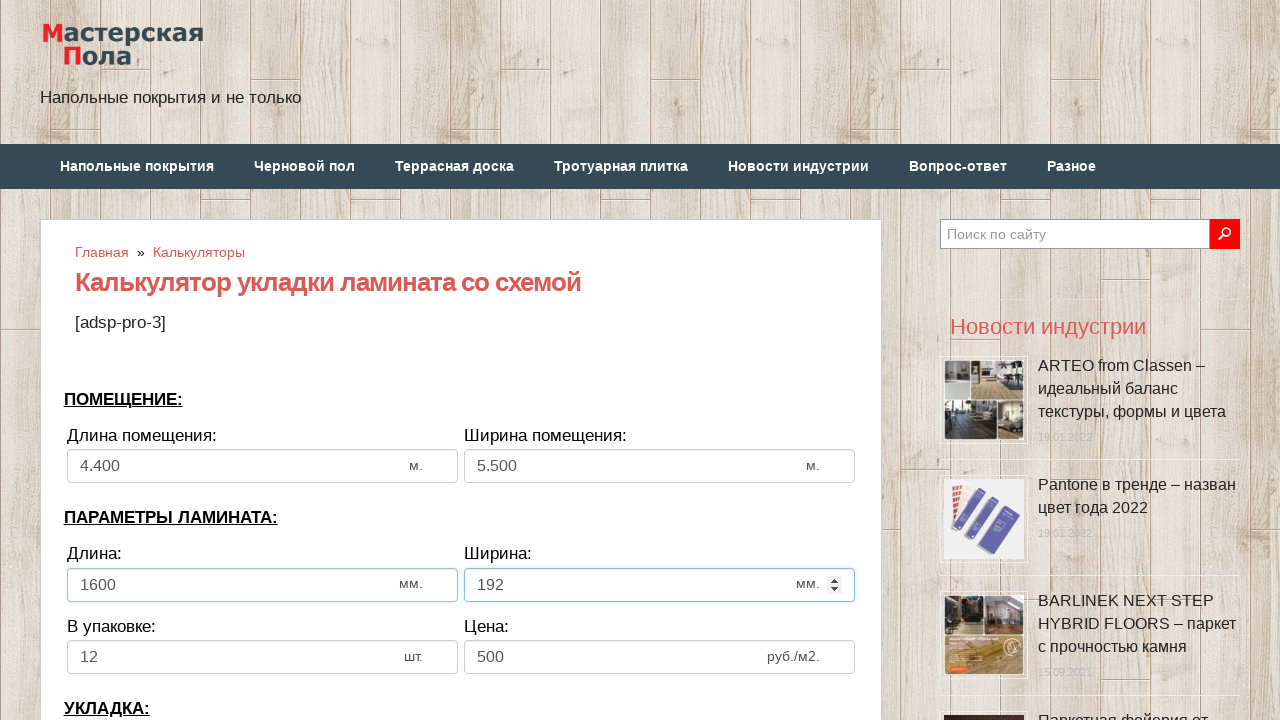

Filled laminate height with 250 mm on input[name='calc_lamheight']
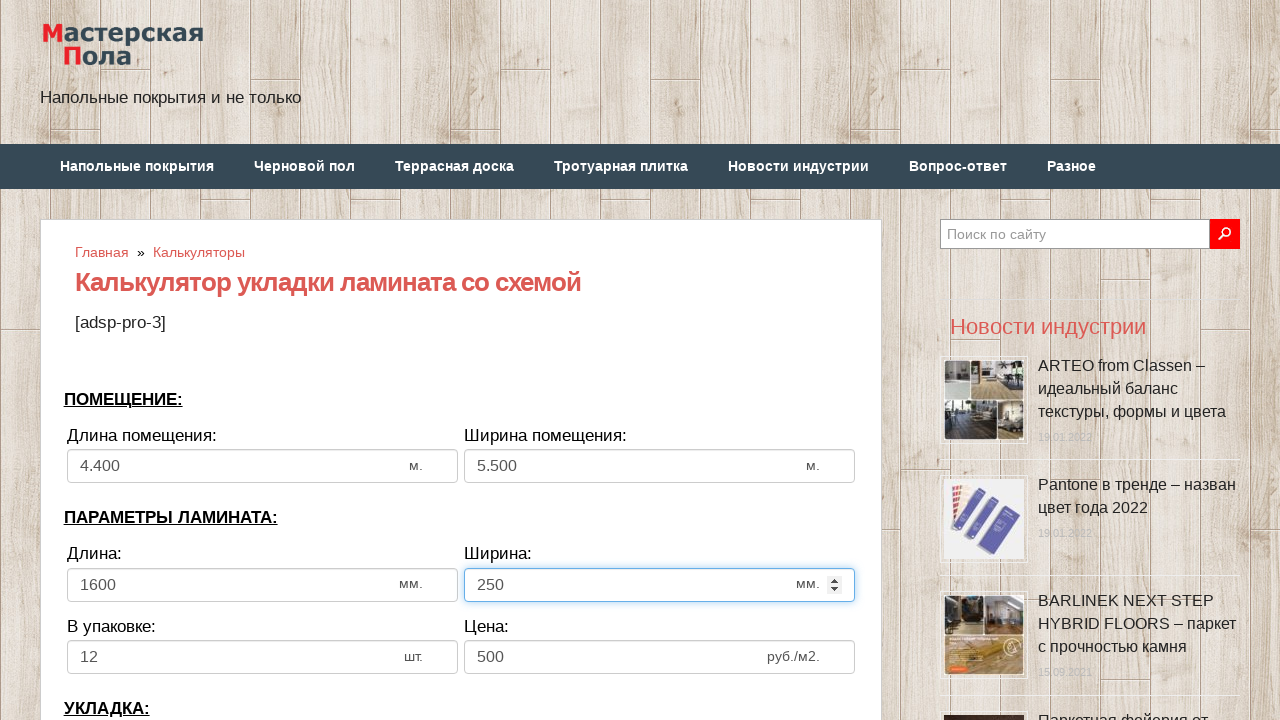

Clicked pieces in pack input field at (262, 657) on input[name='calc_inpack']
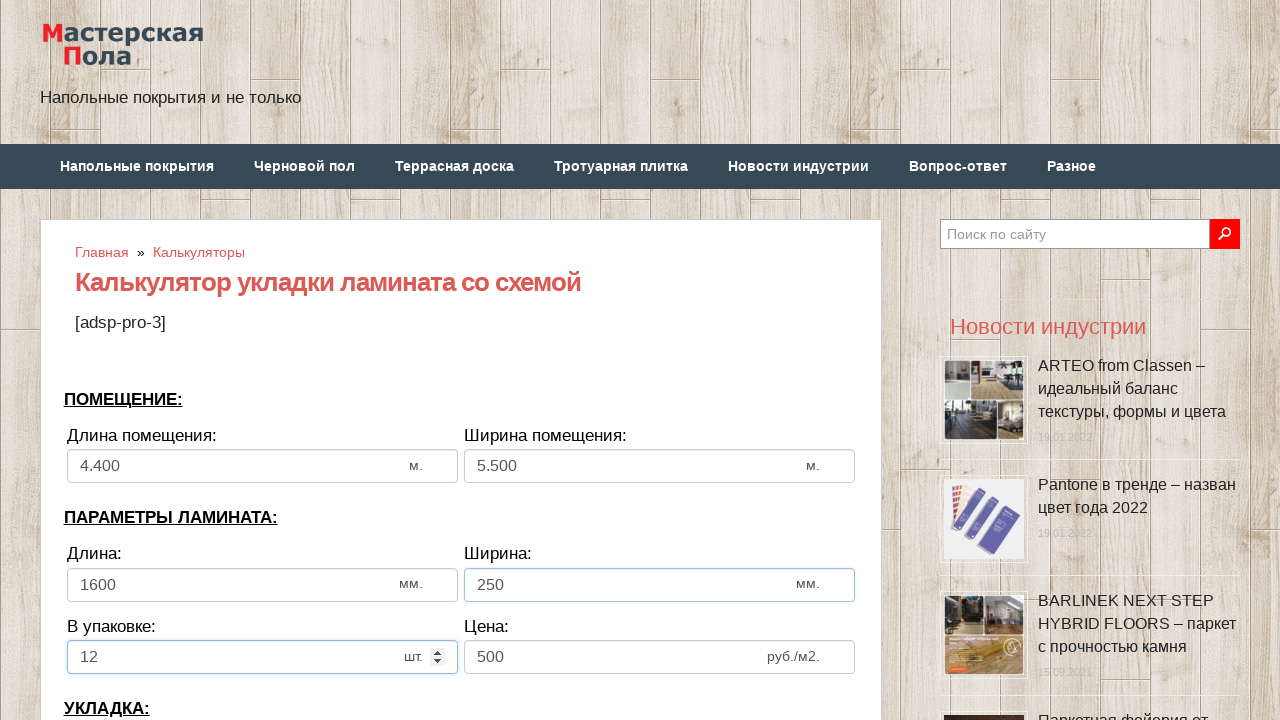

Filled pieces in pack with 25 on input[name='calc_inpack']
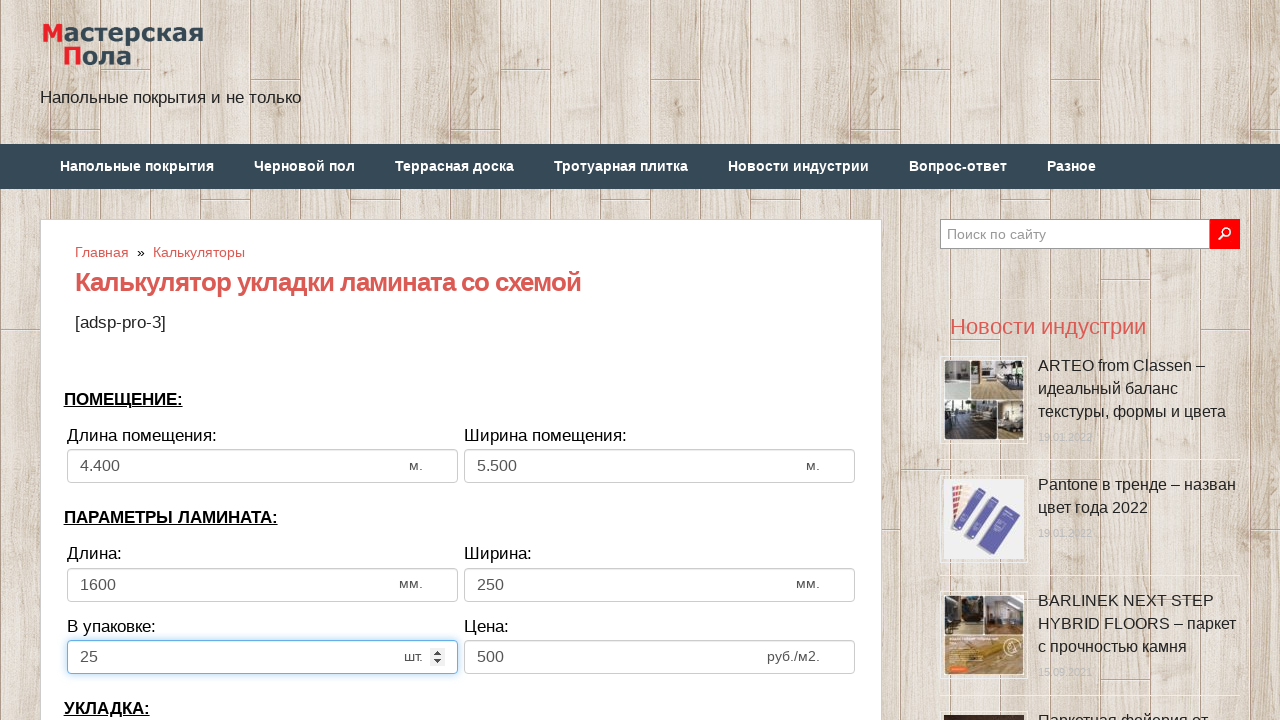

Clicked price input field at (660, 657) on input[name='calc_price']
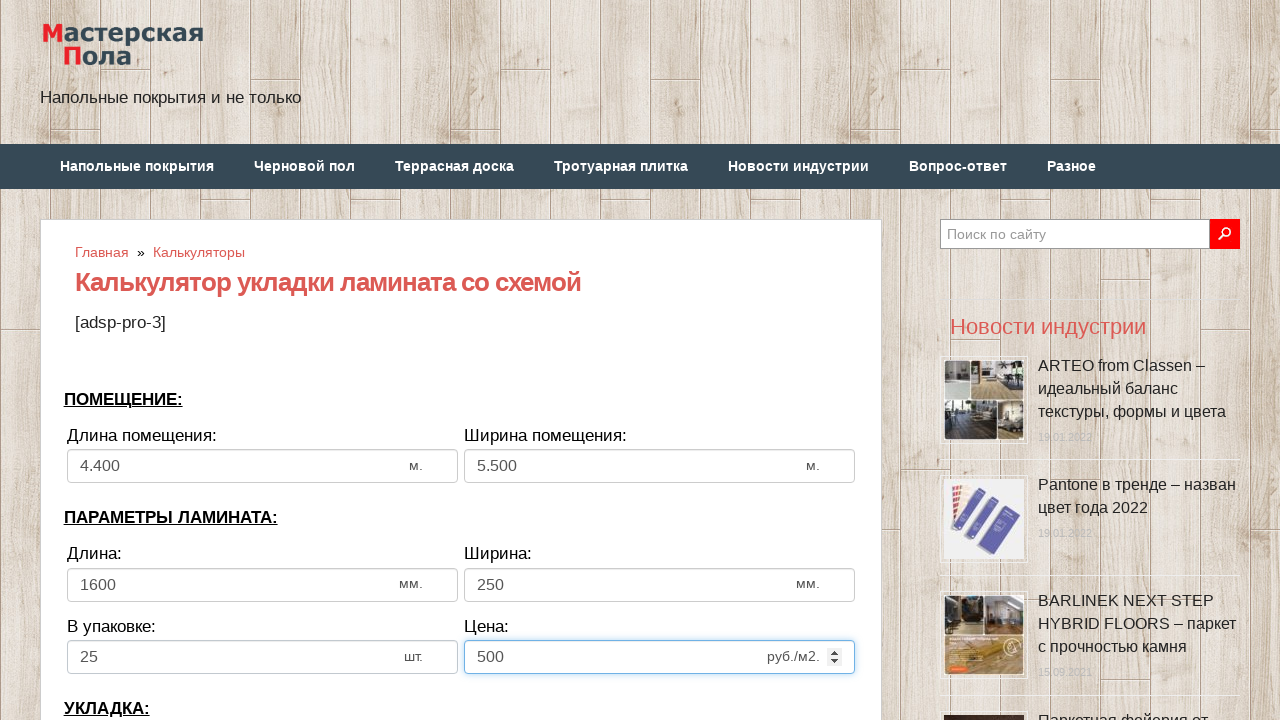

Filled price with 850 on input[name='calc_price']
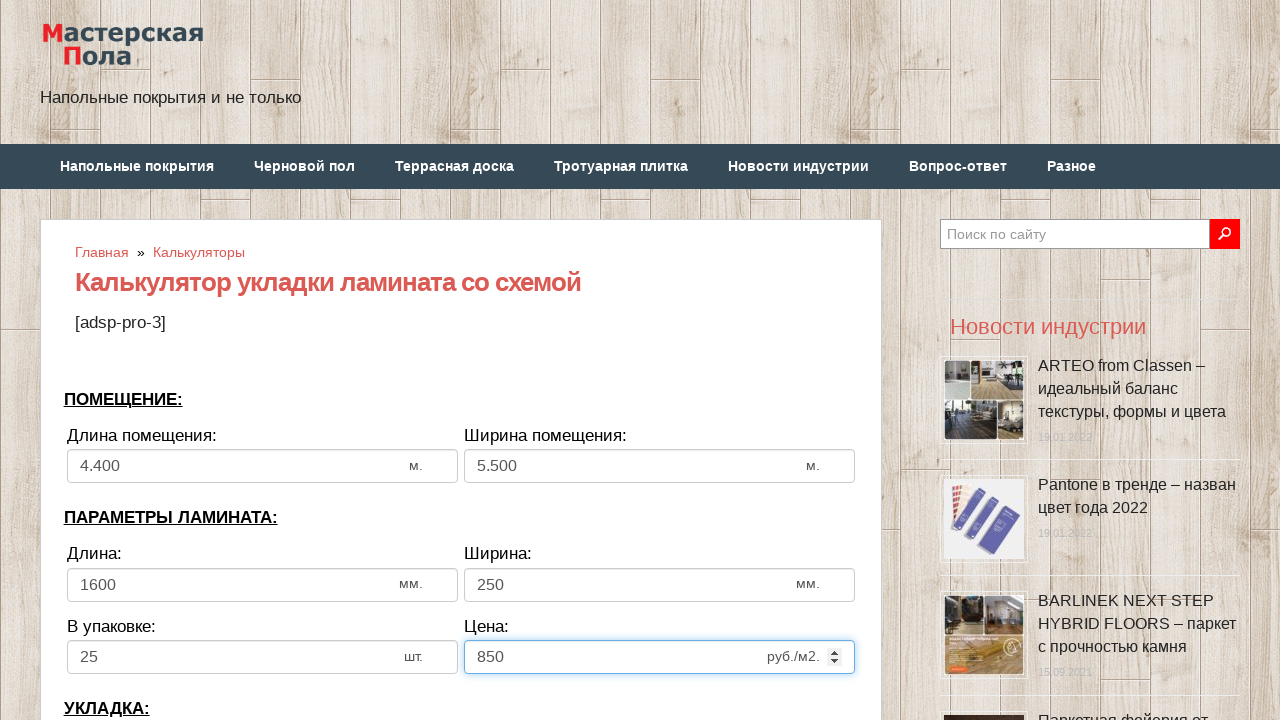

Selected laying direction 'toh' on select[name='calc_direct']
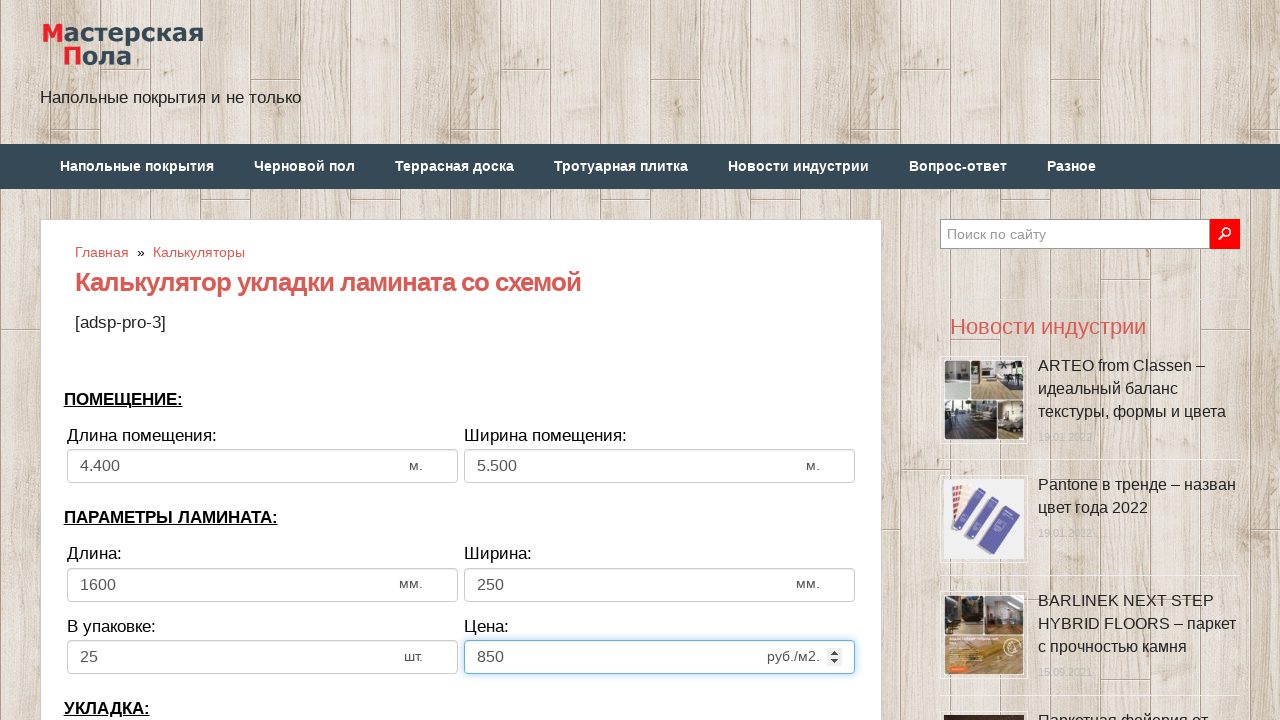

Clicked bias/offset input field at (262, 361) on input[name='calc_bias']
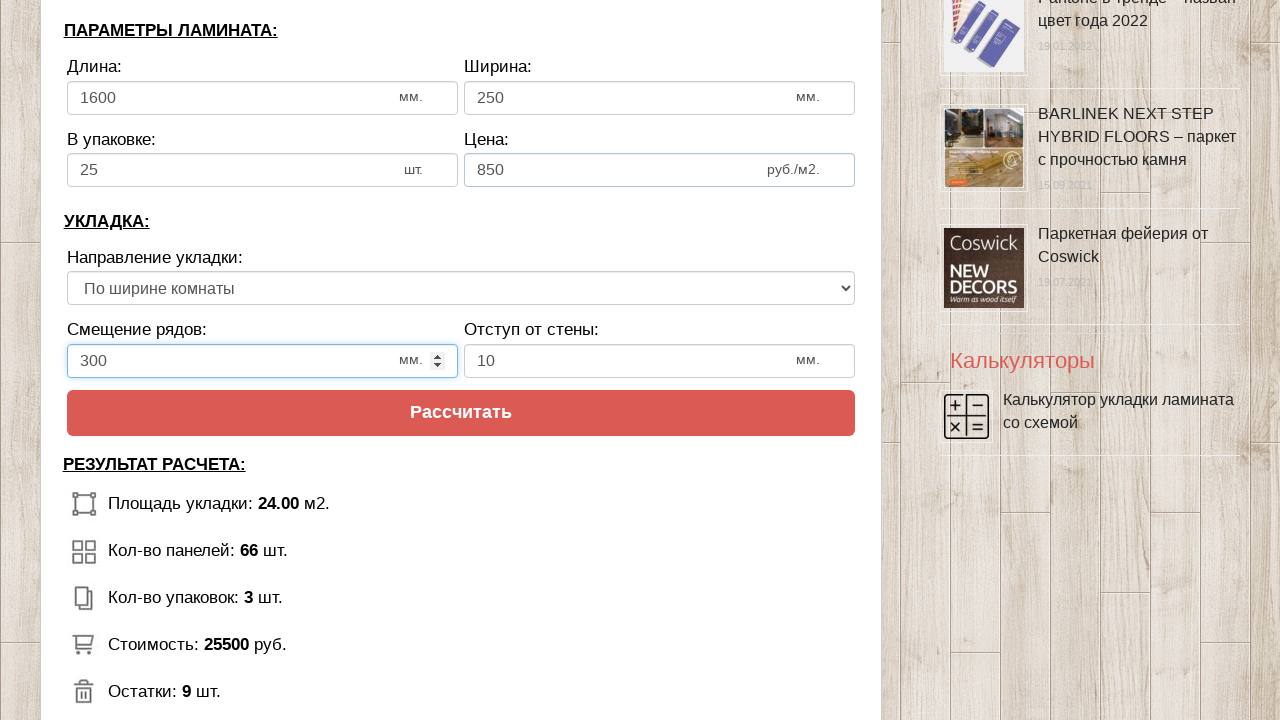

Filled bias/offset with 650 on input[name='calc_bias']
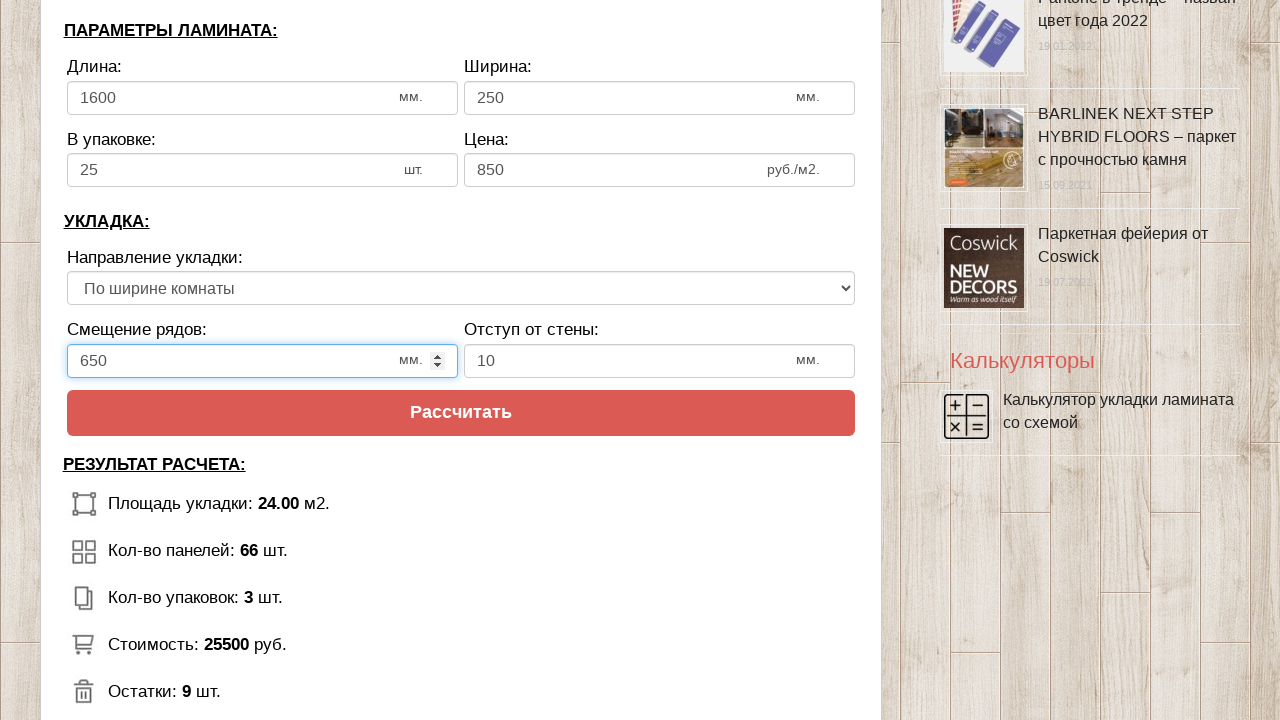

Clicked wall distance input field at (660, 361) on input[name='calc_walldist']
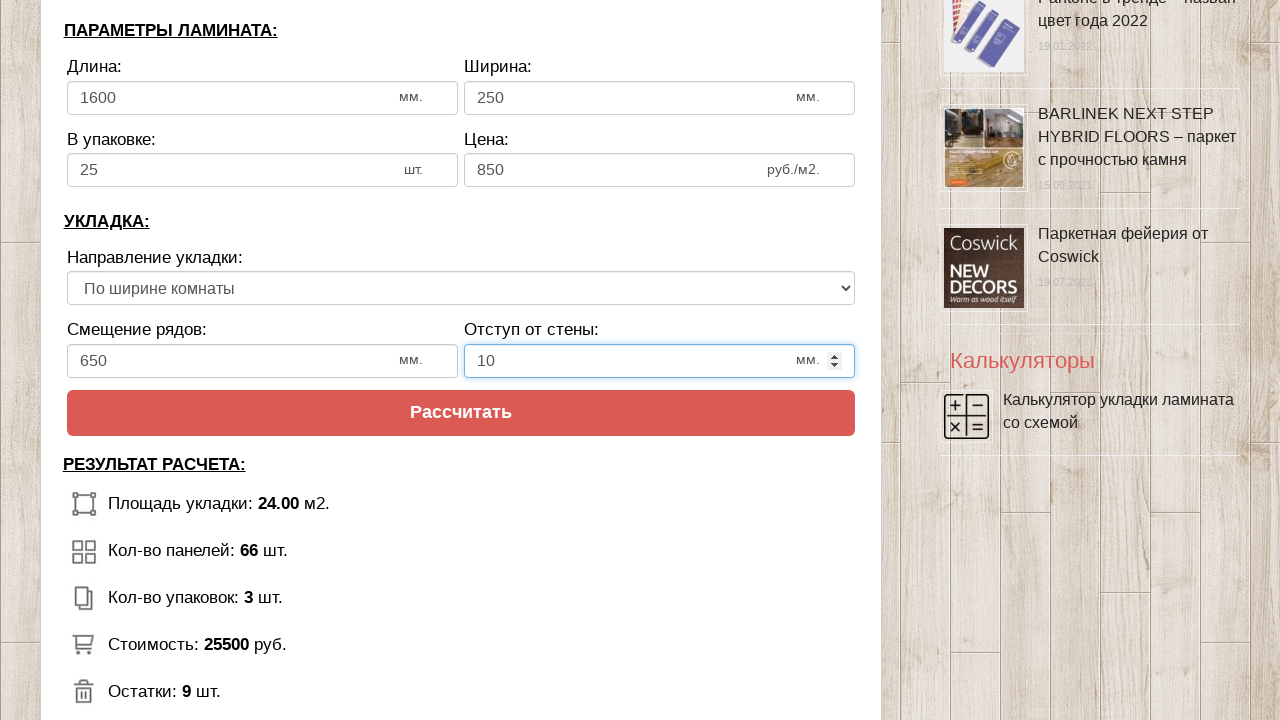

Filled wall distance with 100 on input[name='calc_walldist']
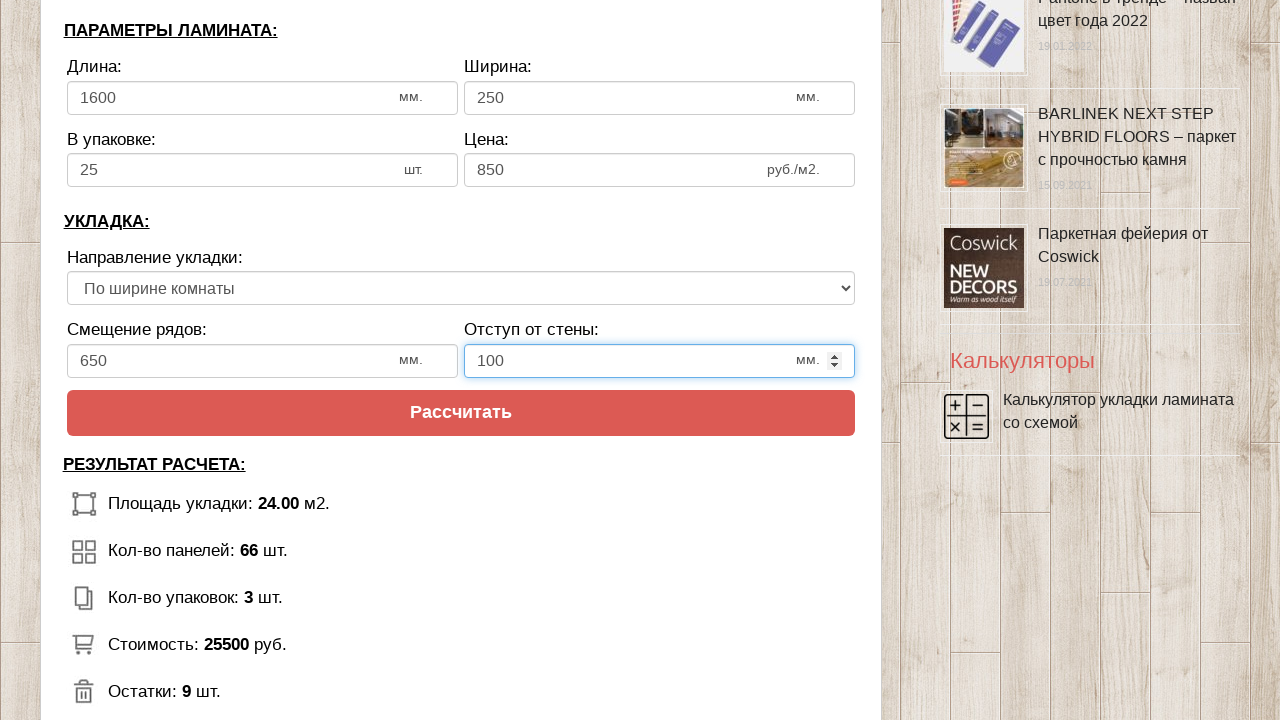

Clicked calculate button to compute laminate requirements at (461, 413) on input[value='Рассчитать']
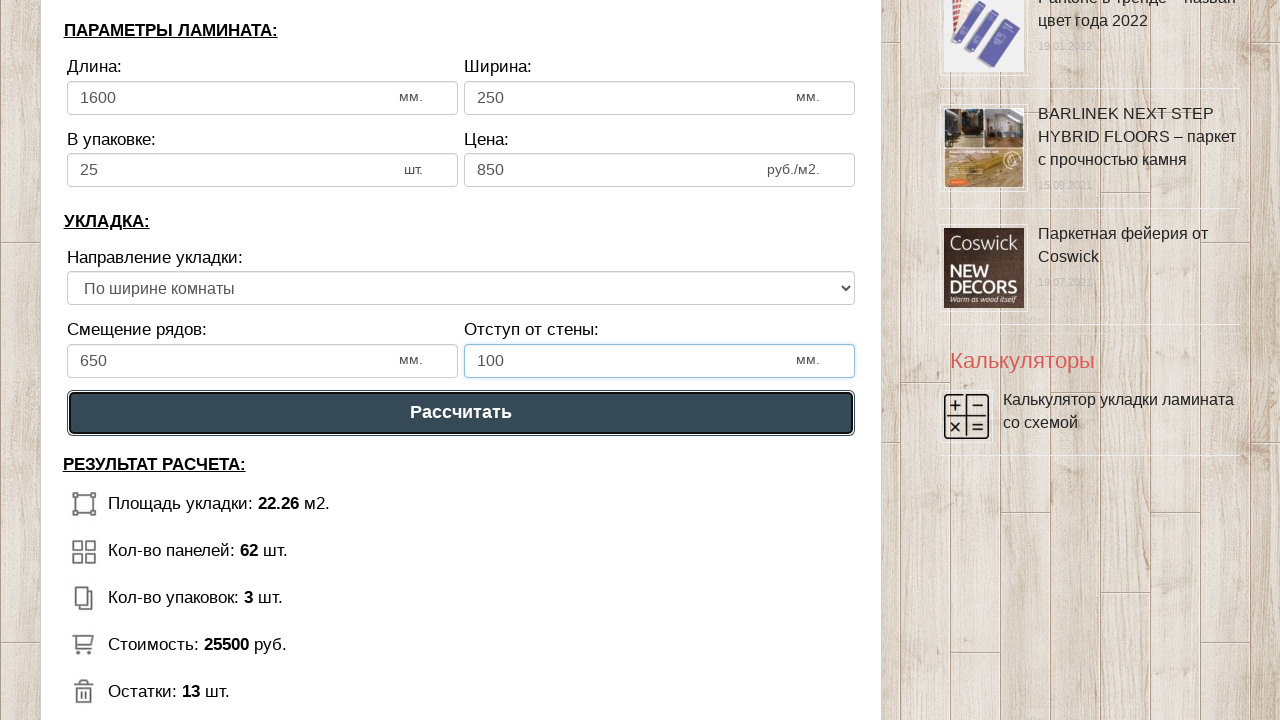

Calculation results loaded successfully
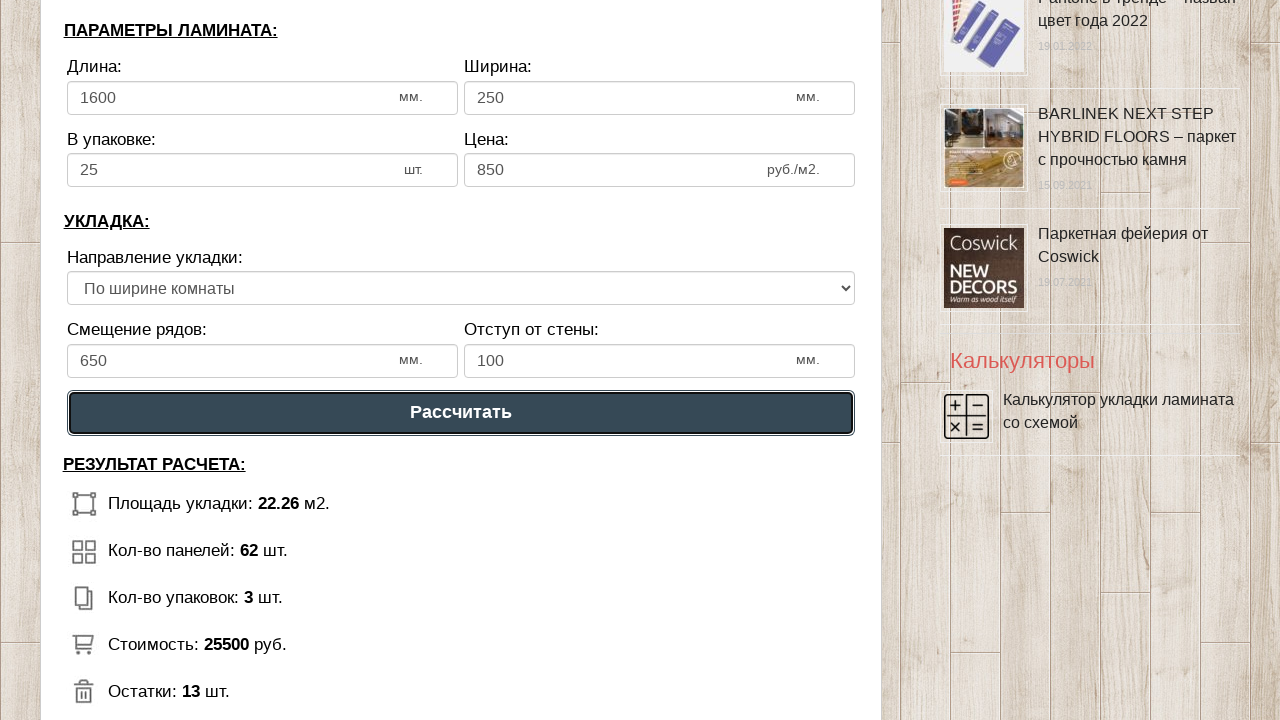

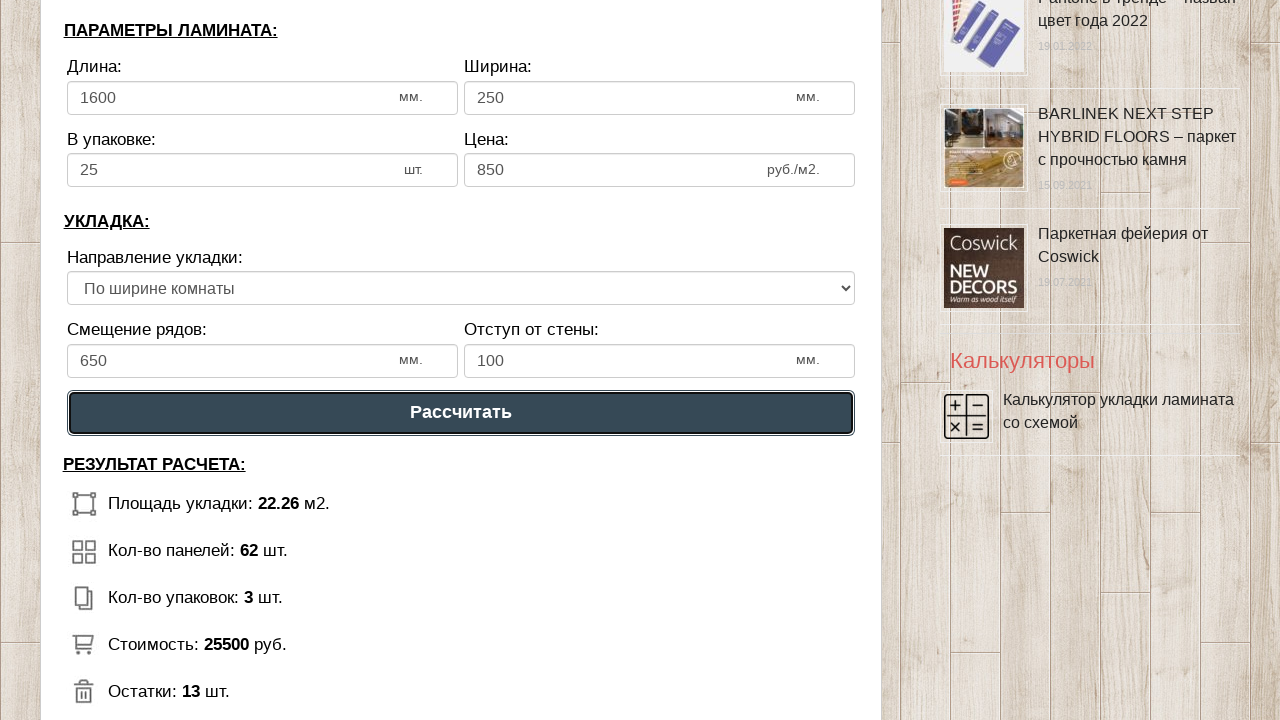